Tests password validation with invalid characters including @ and $ symbols

Starting URL: https://testpages.eviltester.com/styled/apps/7charval/simple7charvalidation.html

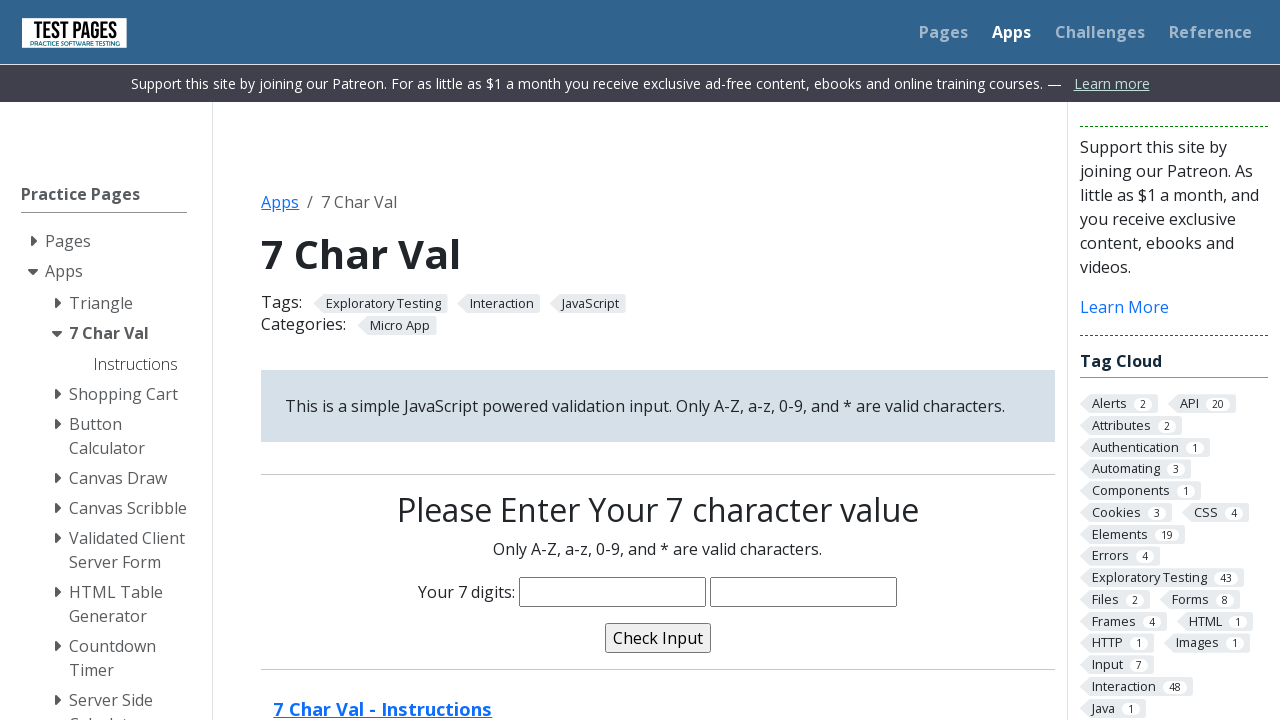

Navigated to 7 character validation page
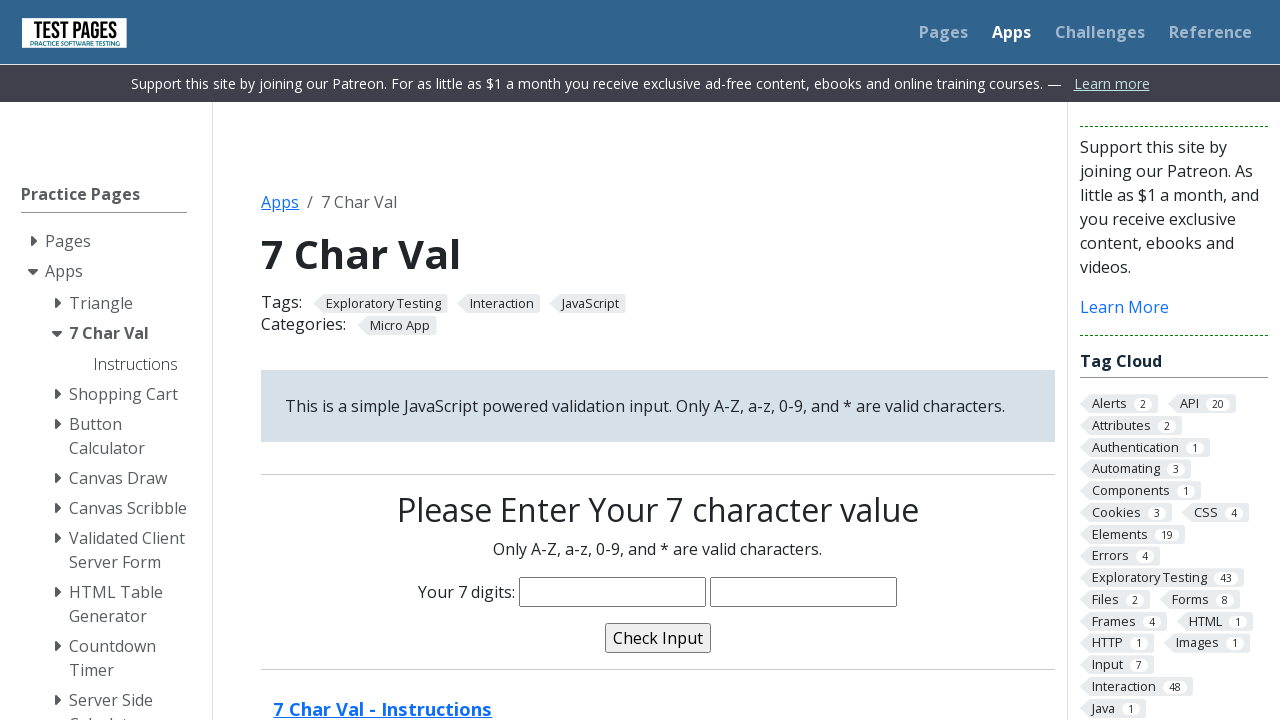

Filled characters field with invalid input '@nada3$' containing @ and $ symbols on input[name='characters']
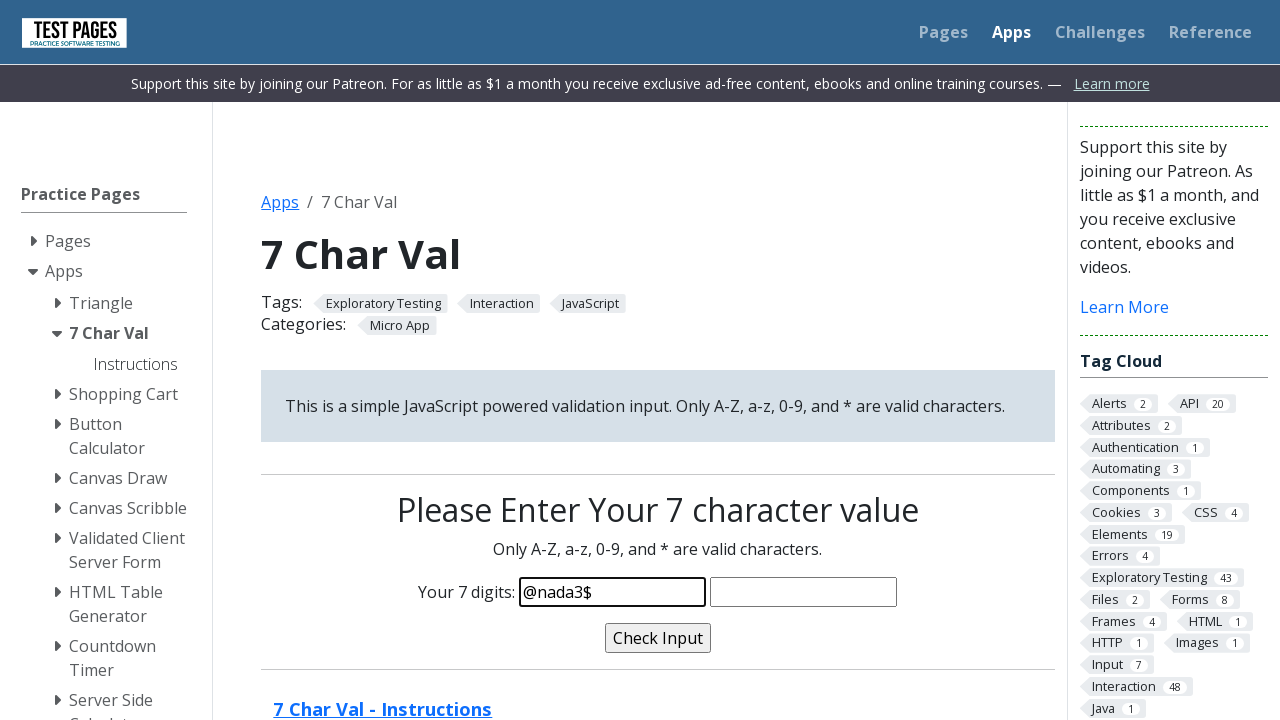

Clicked validate button at (658, 638) on input[name='validate']
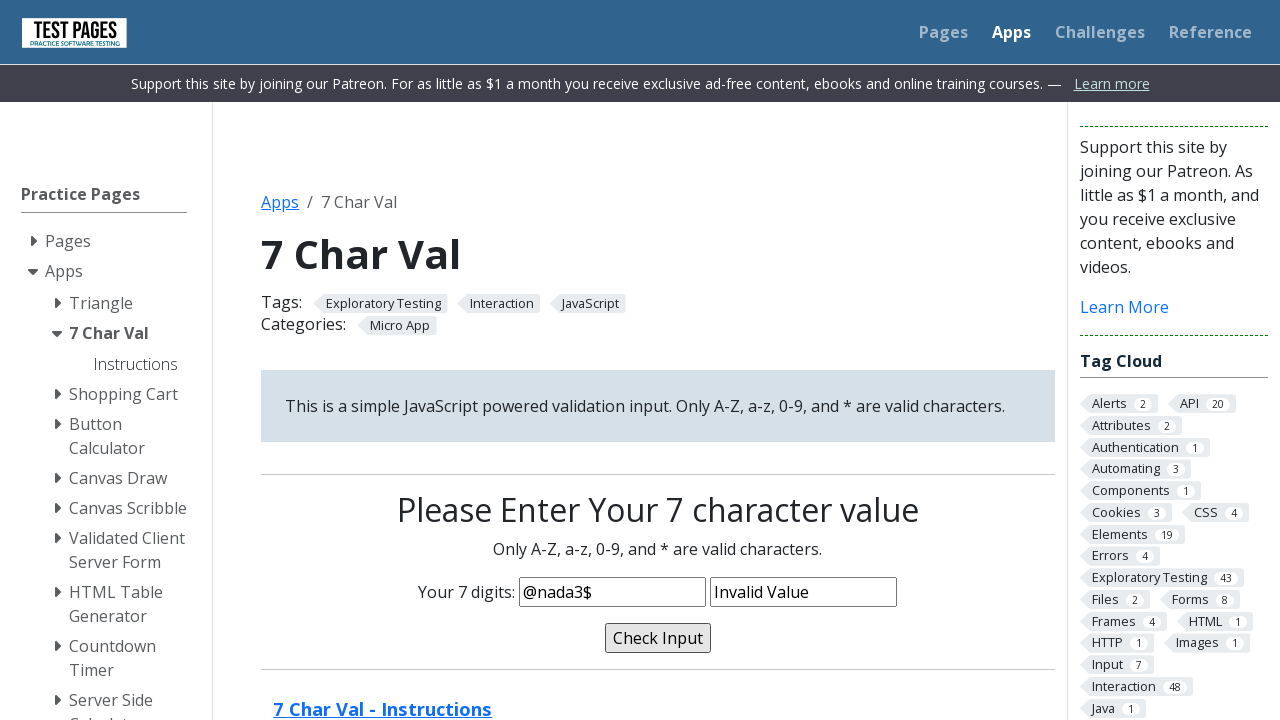

Validation message appeared
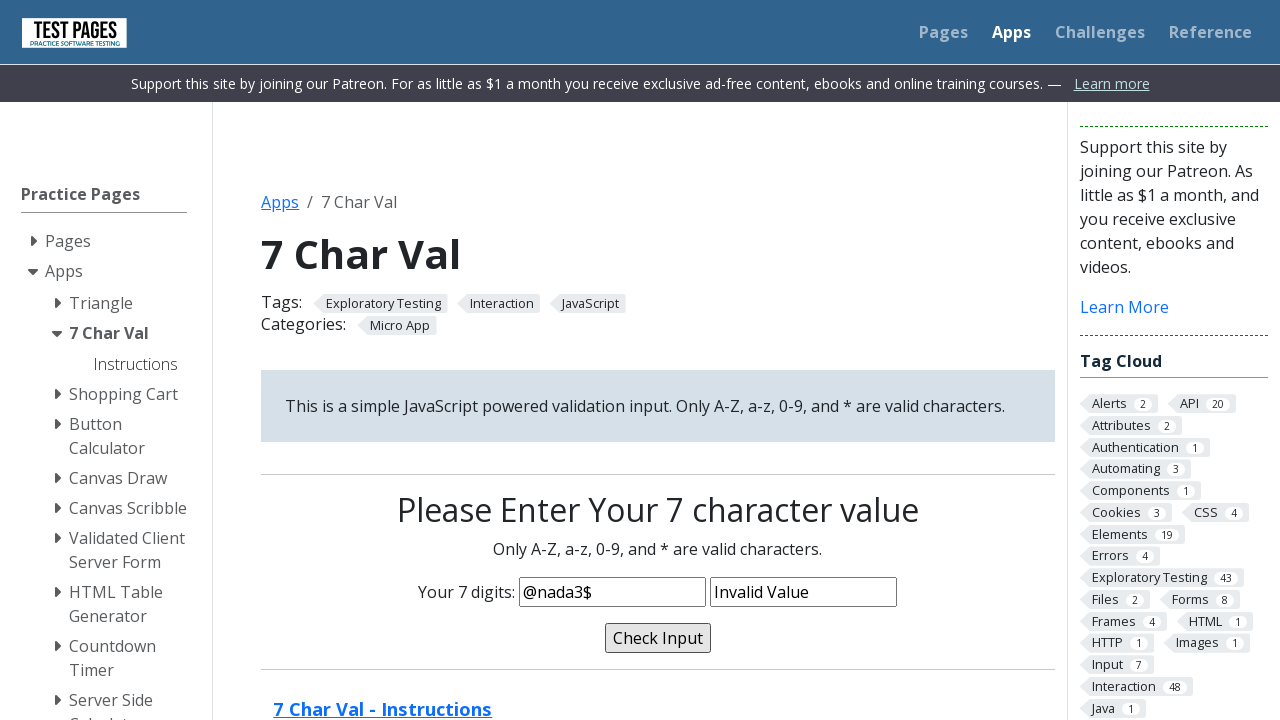

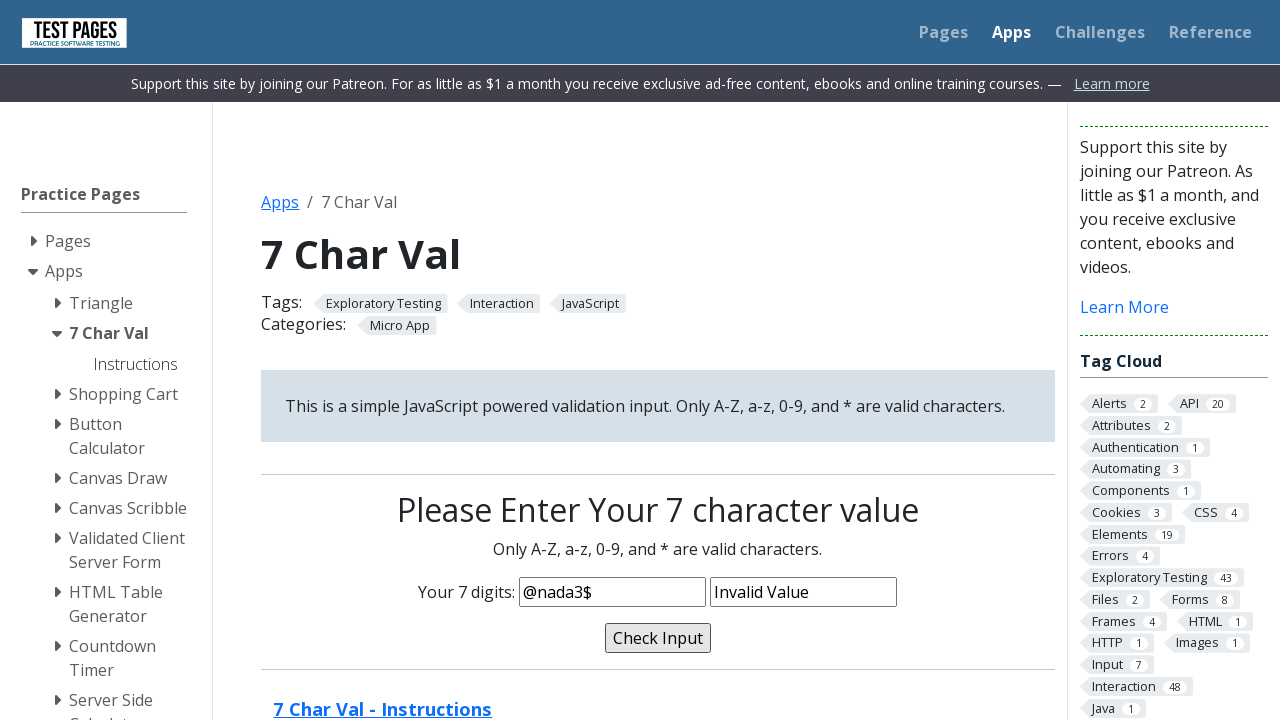